Tests login failure by entering invalid credentials and verifying the error message

Starting URL: https://training-support.net/webelements/login-form/

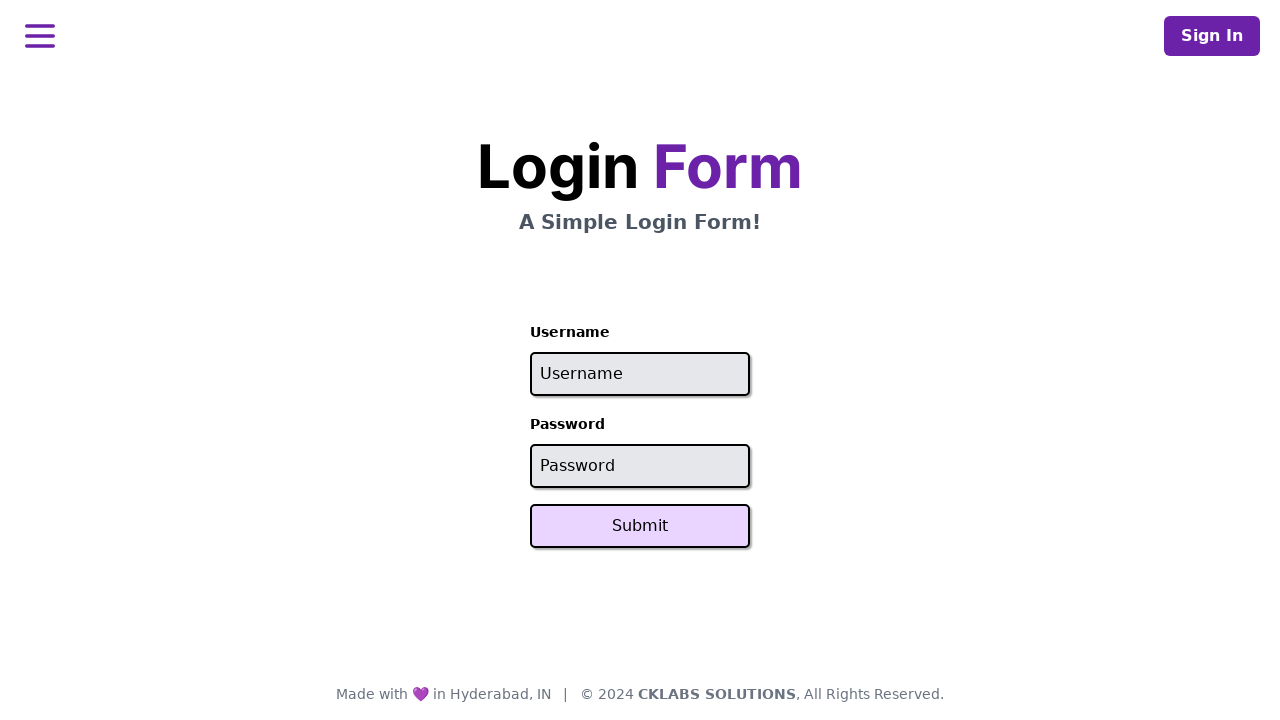

Filled username field with invalid username 'admin1' on #username
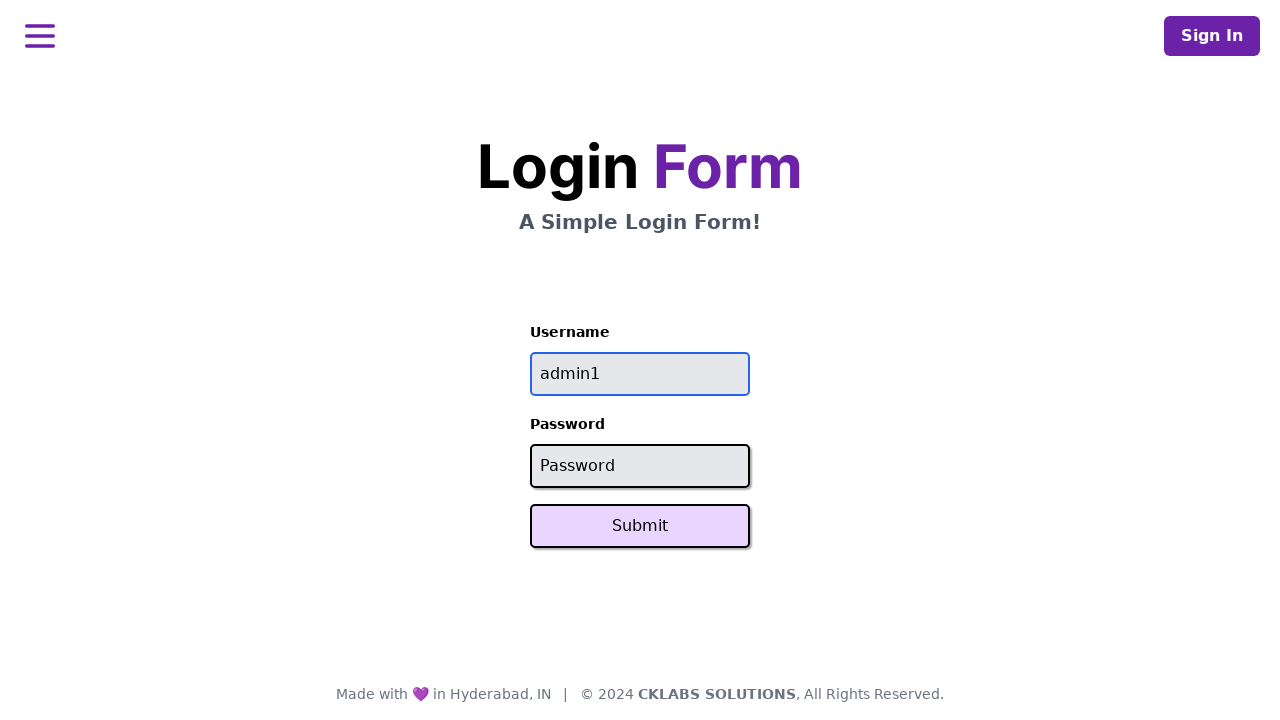

Filled password field with invalid password 'wrongpassword' on #password
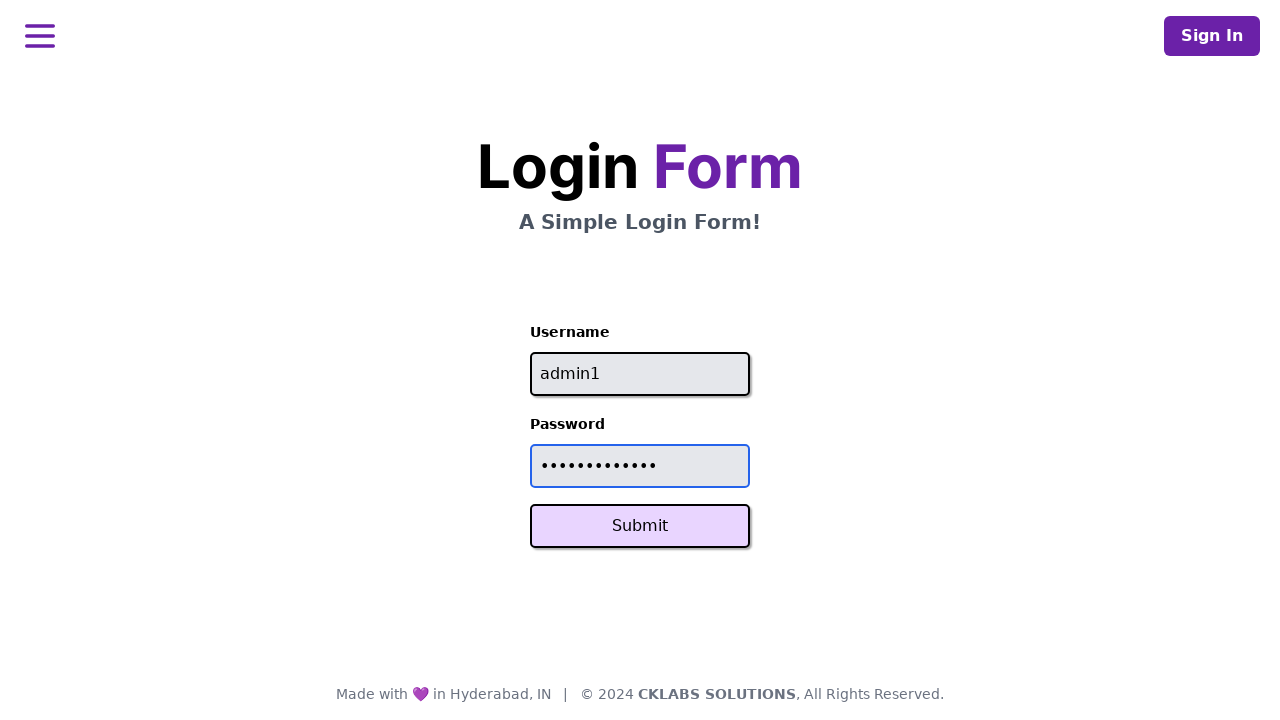

Clicked login button at (640, 526) on button.svelte-1pdjkmx
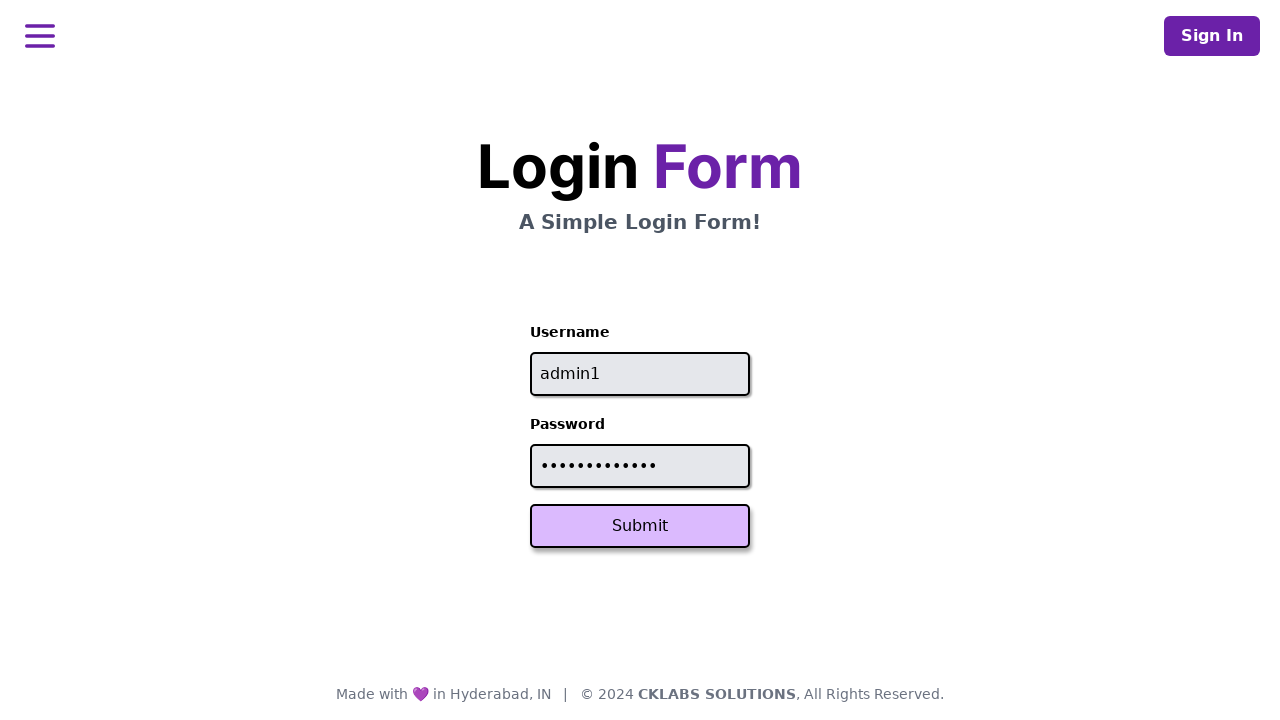

Retrieved error message text from subheading element
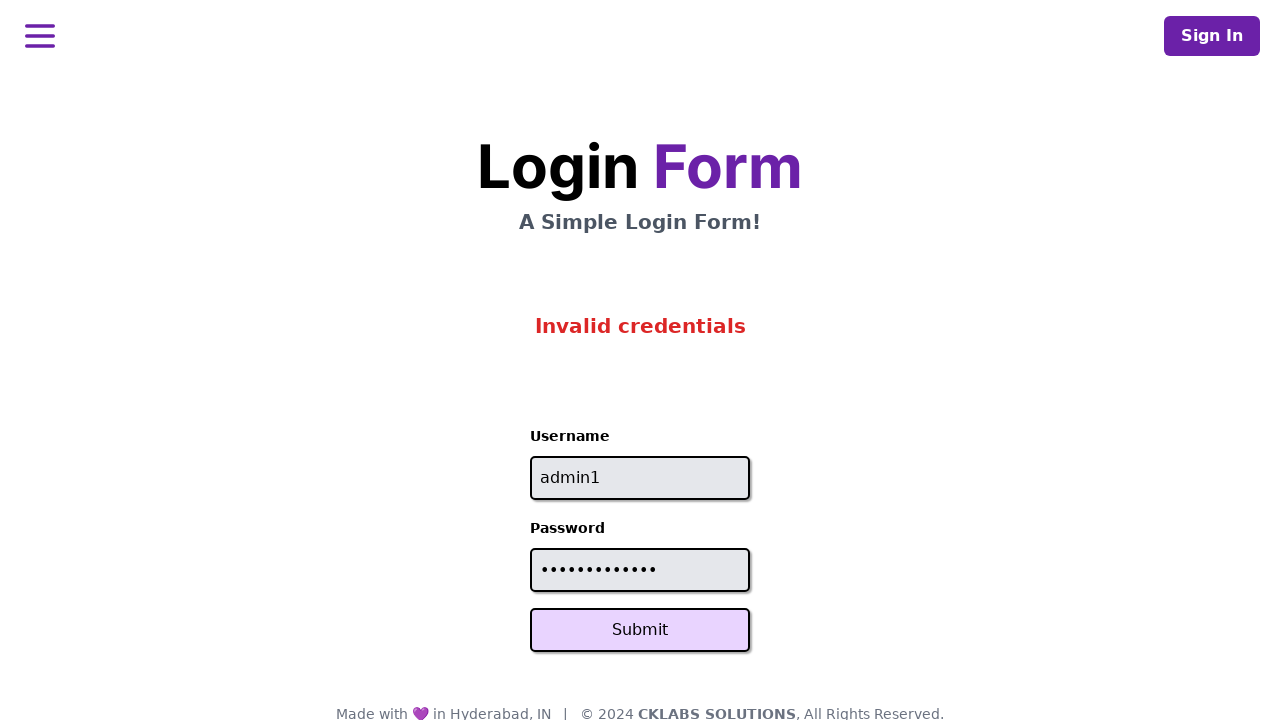

Verified error message displays 'Invalid credentials'
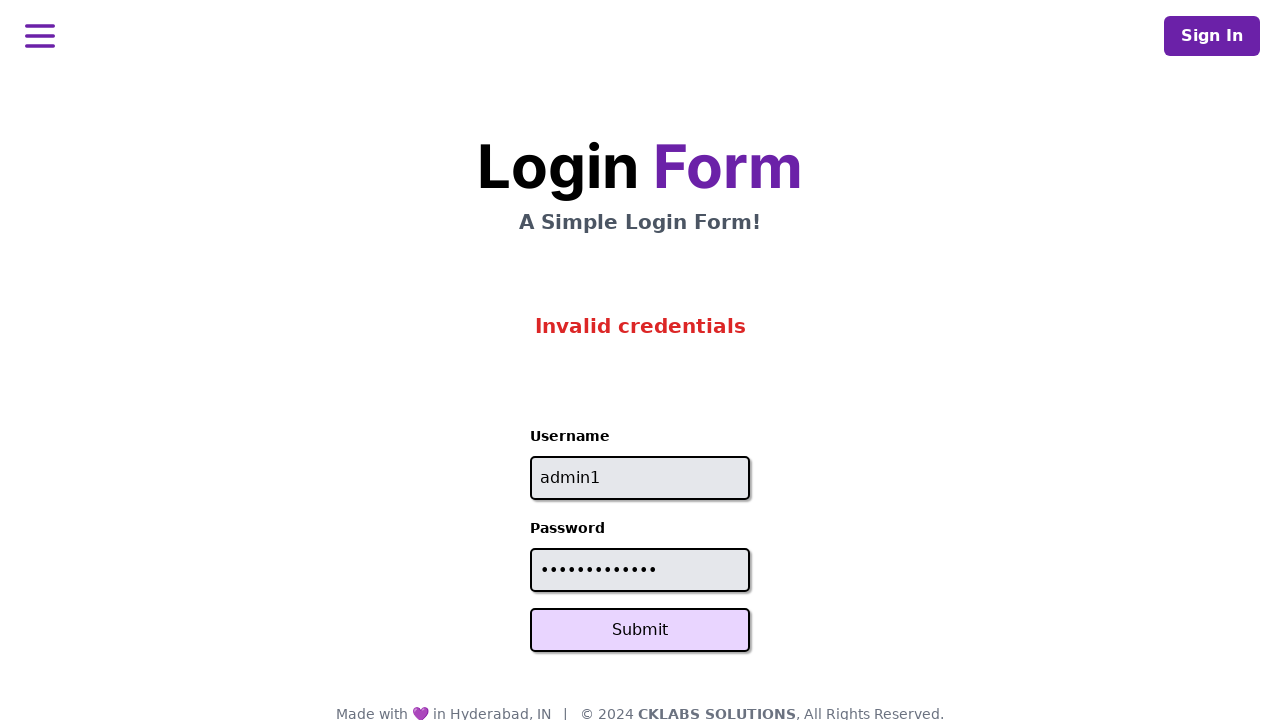

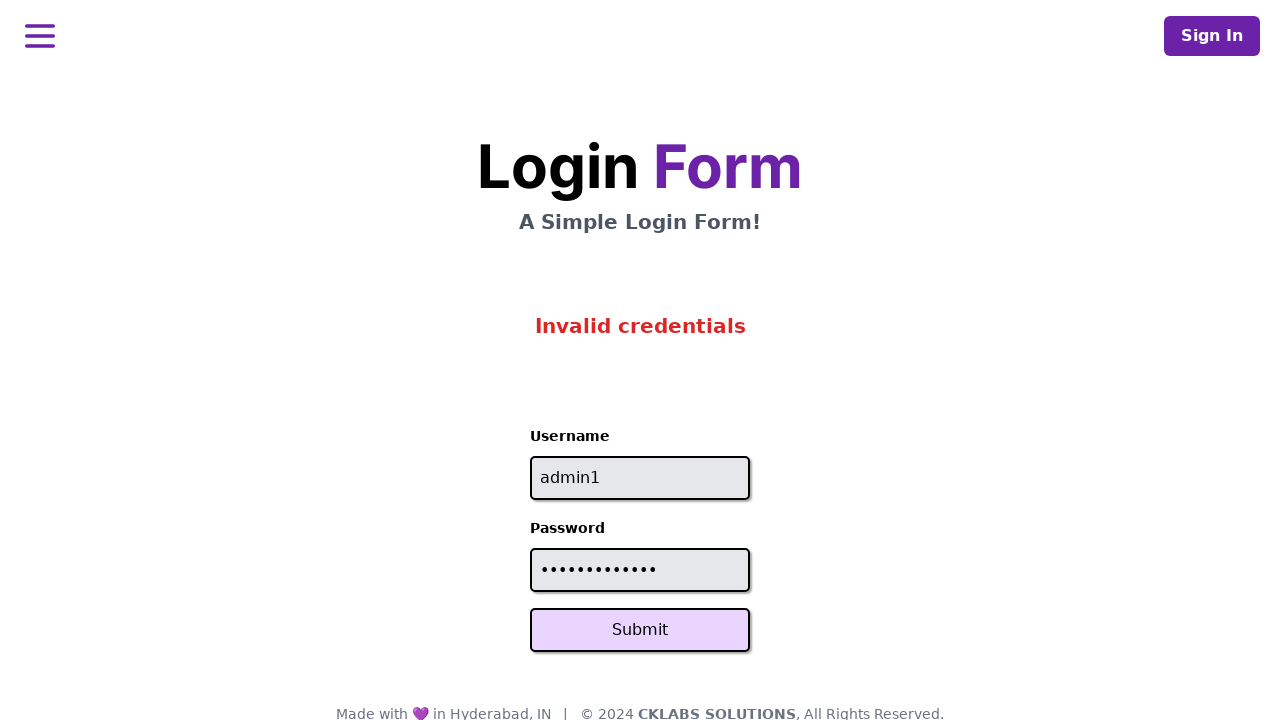